Tests drag and drop functionality by dragging element A to element B and verifying the text changes

Starting URL: https://the-internet.herokuapp.com/drag_and_drop

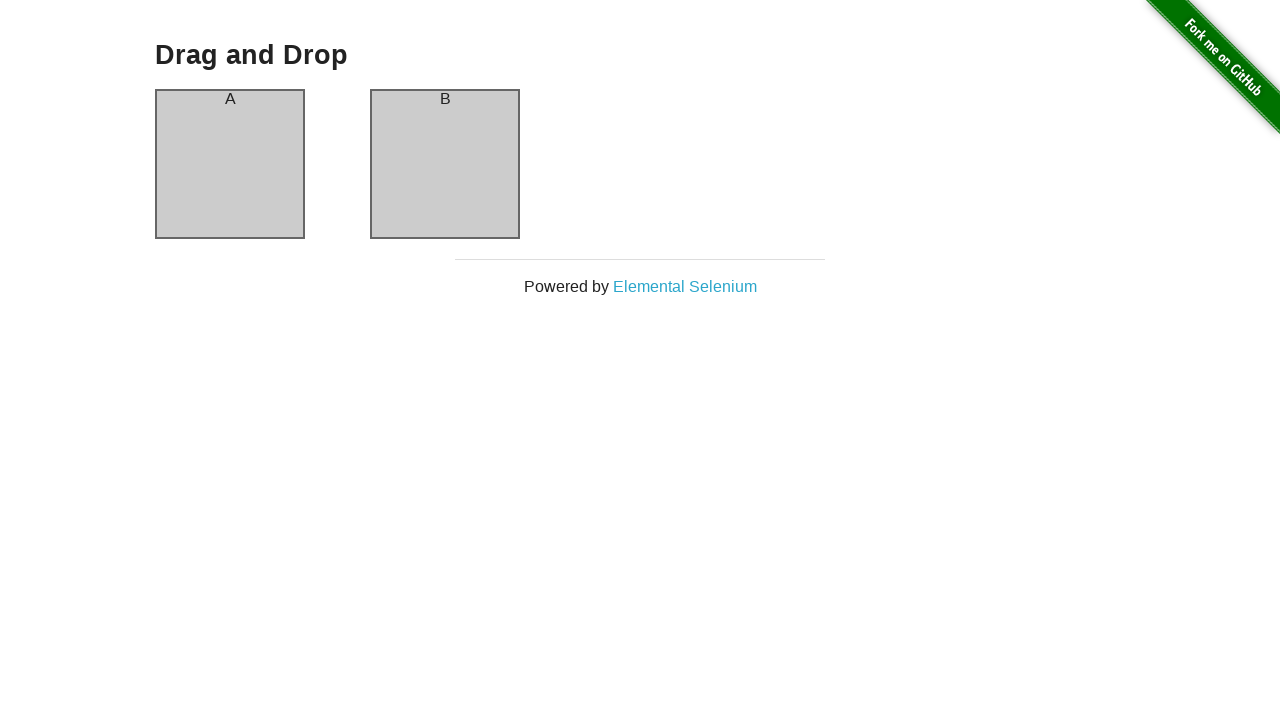

Retrieved initial text from column A
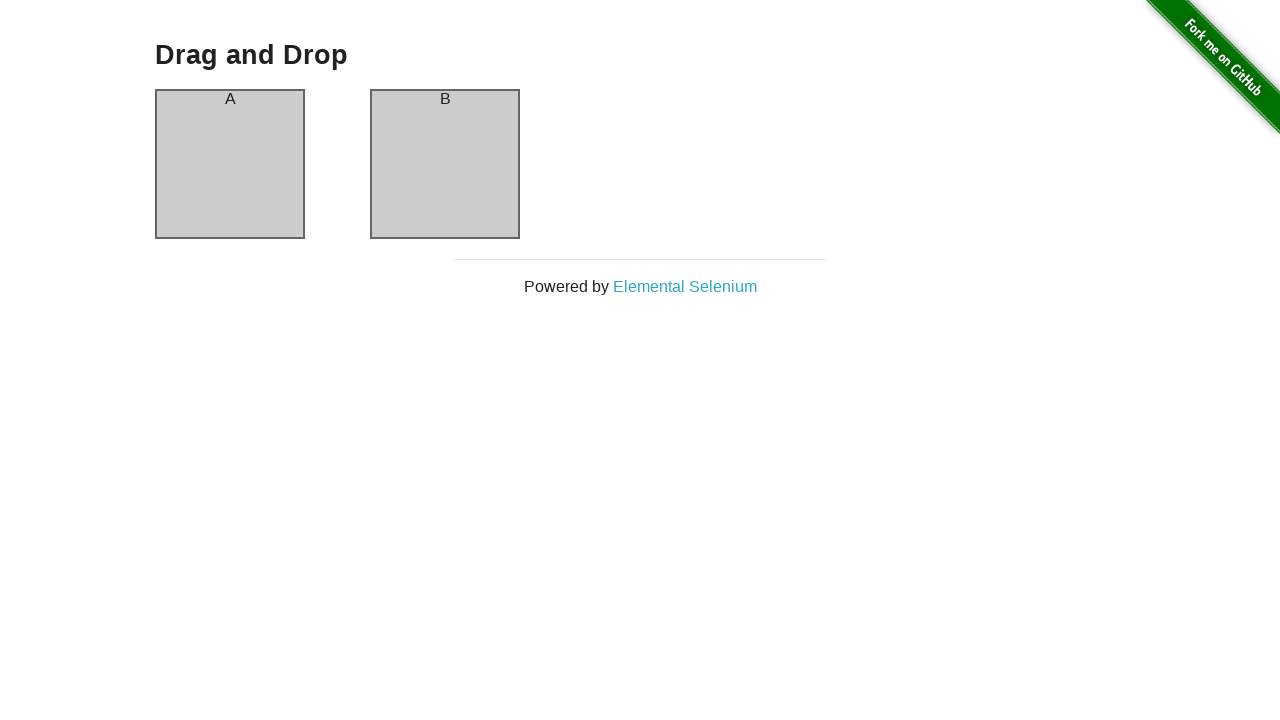

Retrieved initial text from column B
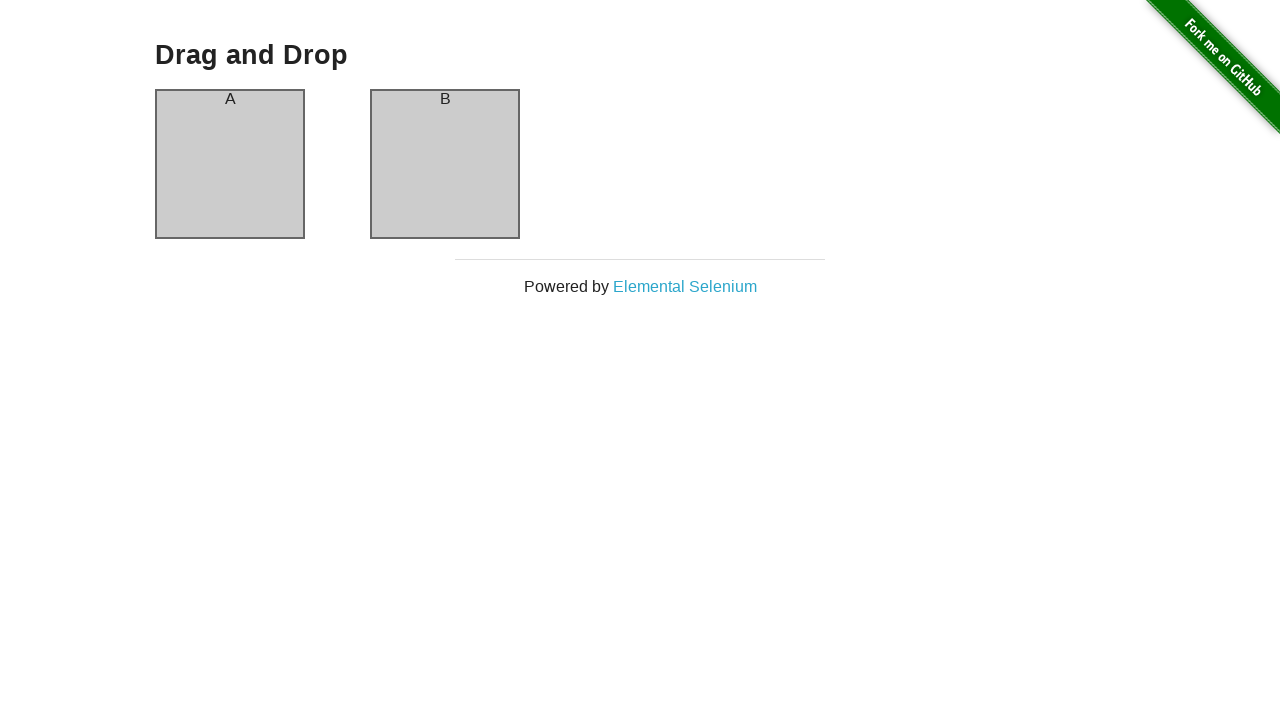

Dragged element A to element B at (445, 164)
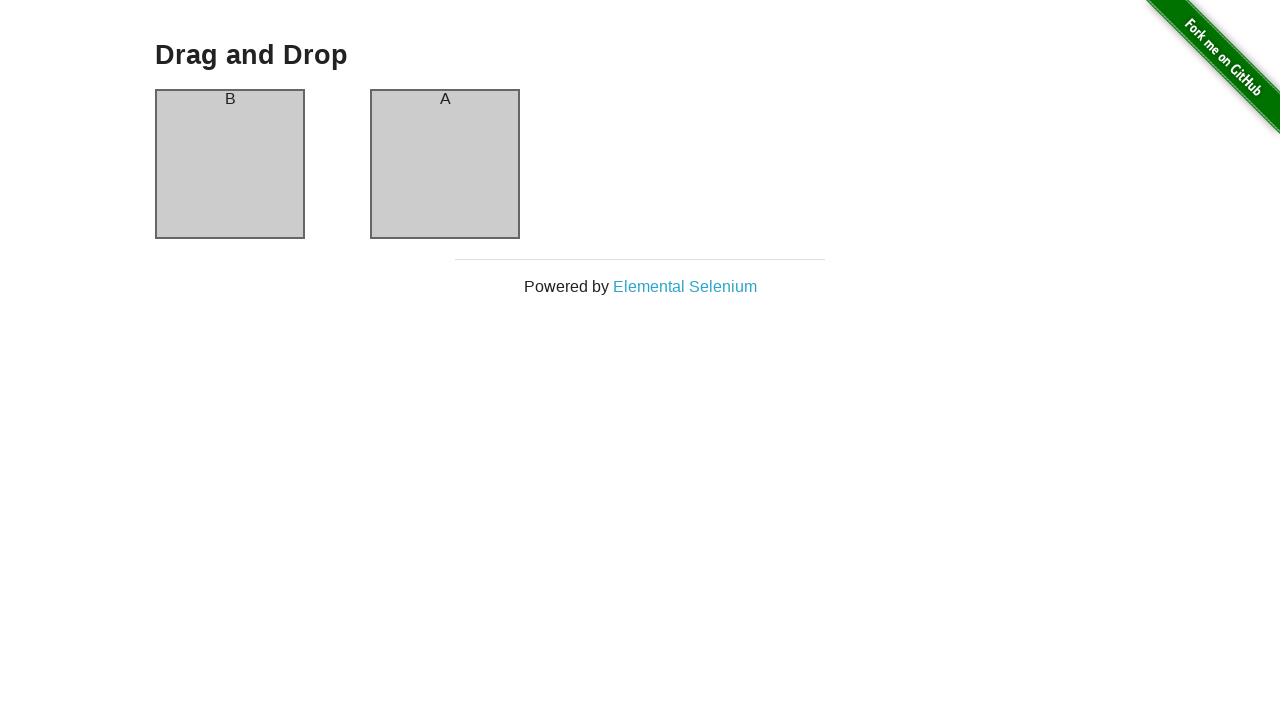

Retrieved text from column A after drag and drop
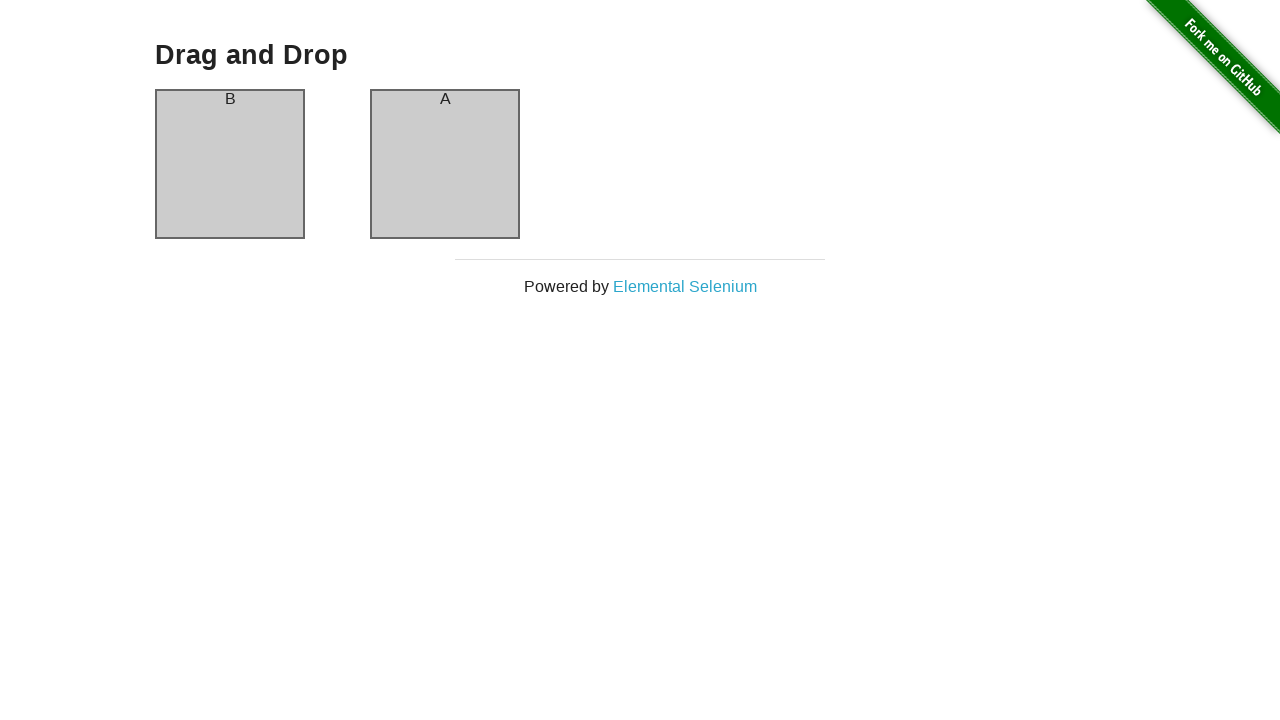

Retrieved text from column B after drag and drop
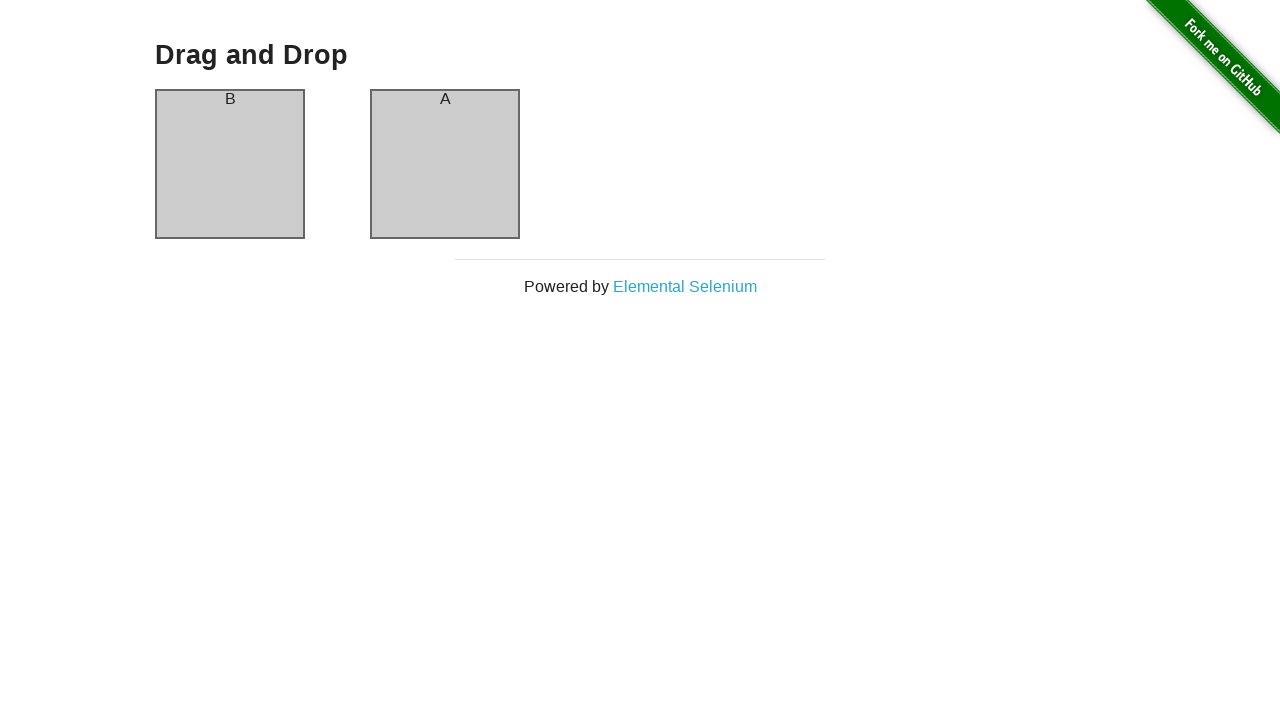

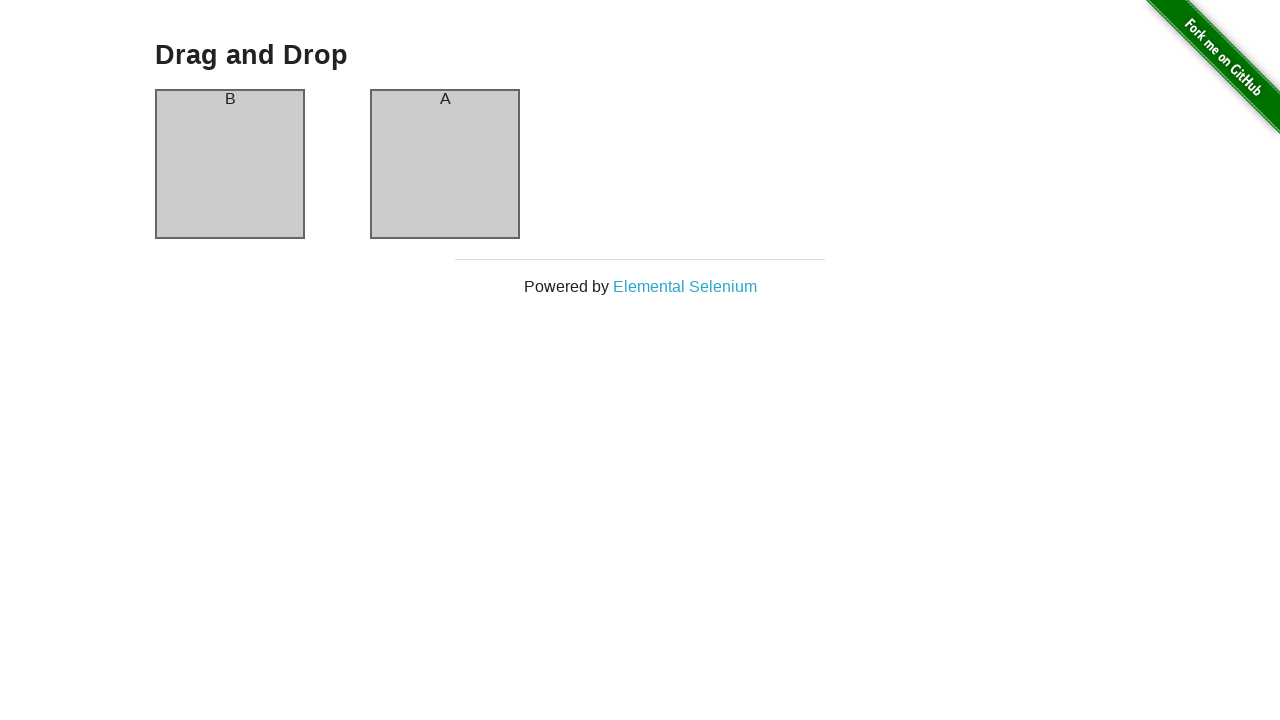